Tests the search functionality by searching for a product and verifying the search results page title

Starting URL: https://awesomeqa.com/ui/index.php?route=common/home

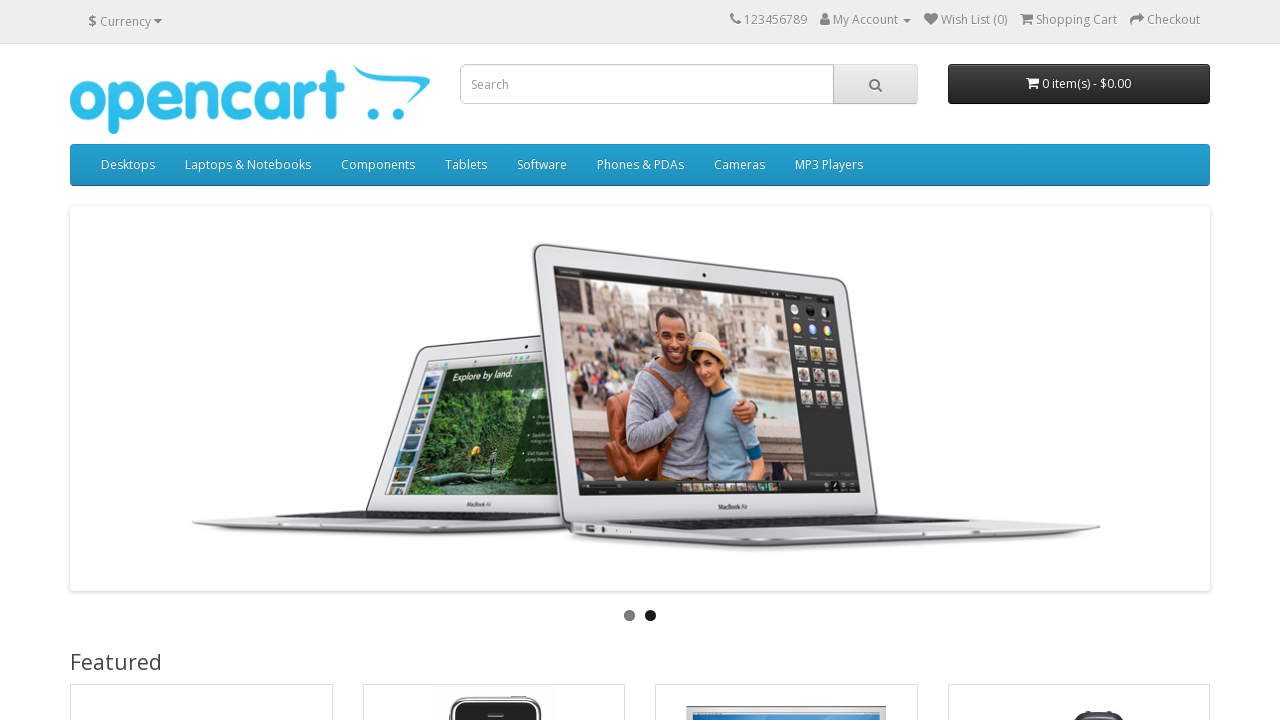

Filled search box with 'Laptop' on input[name='search']
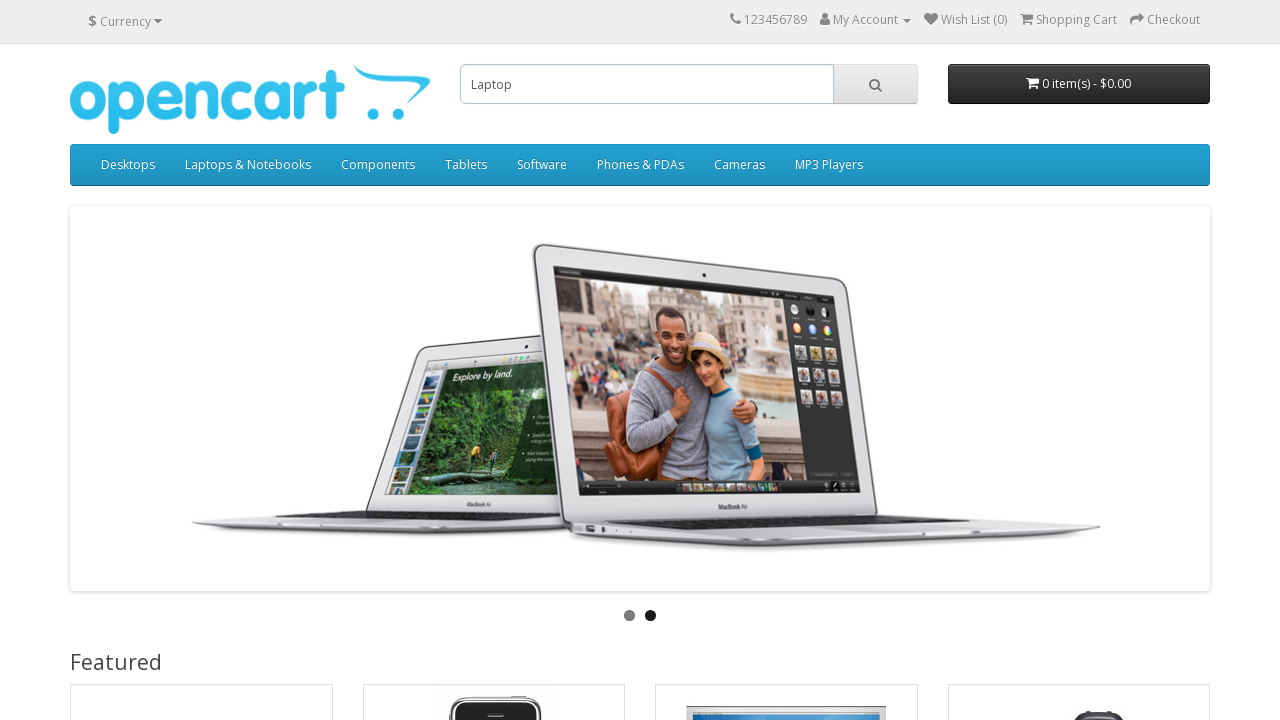

Pressed Enter to submit search on input[name='search']
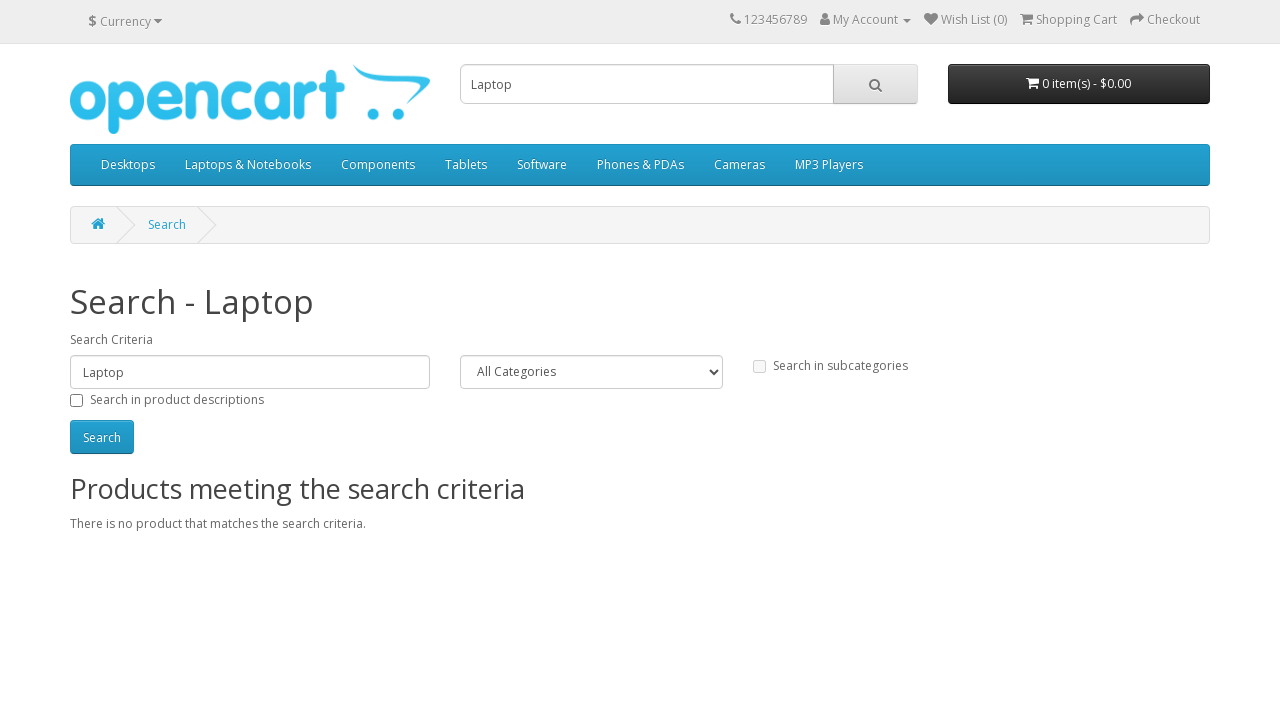

Waited for page to load (domcontentloaded)
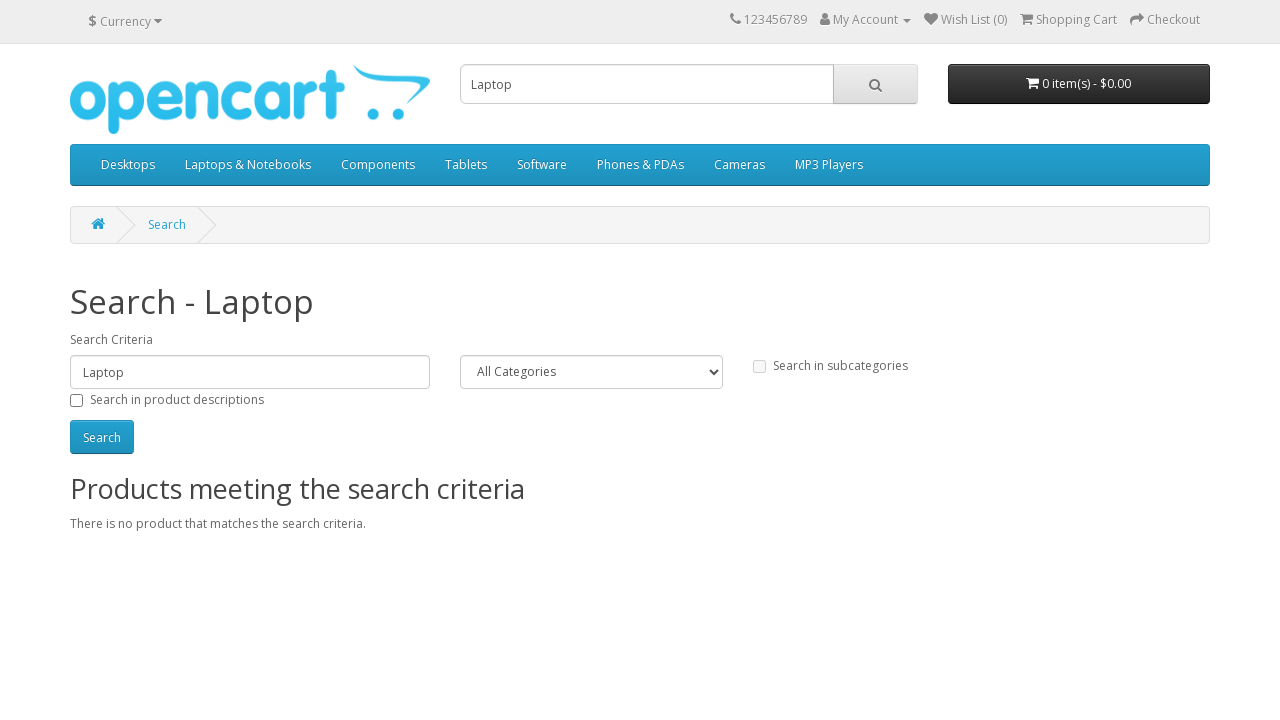

Verified search results page title is 'Search - Laptop'
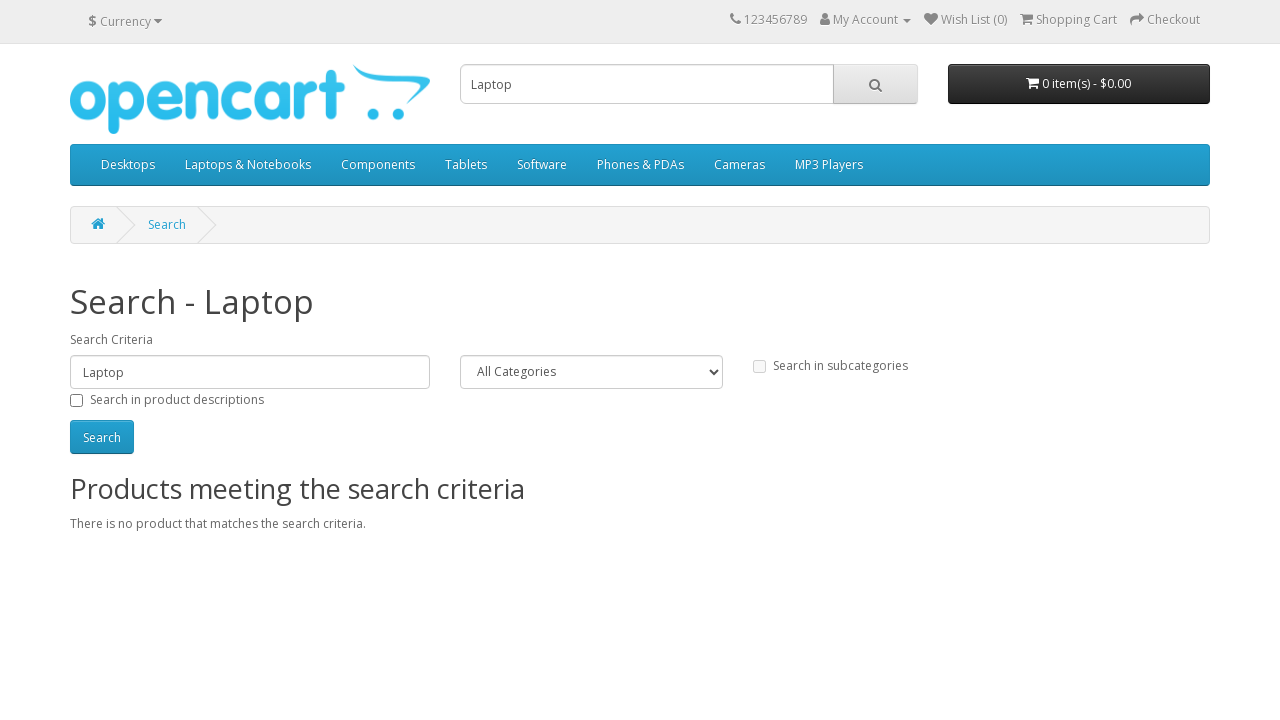

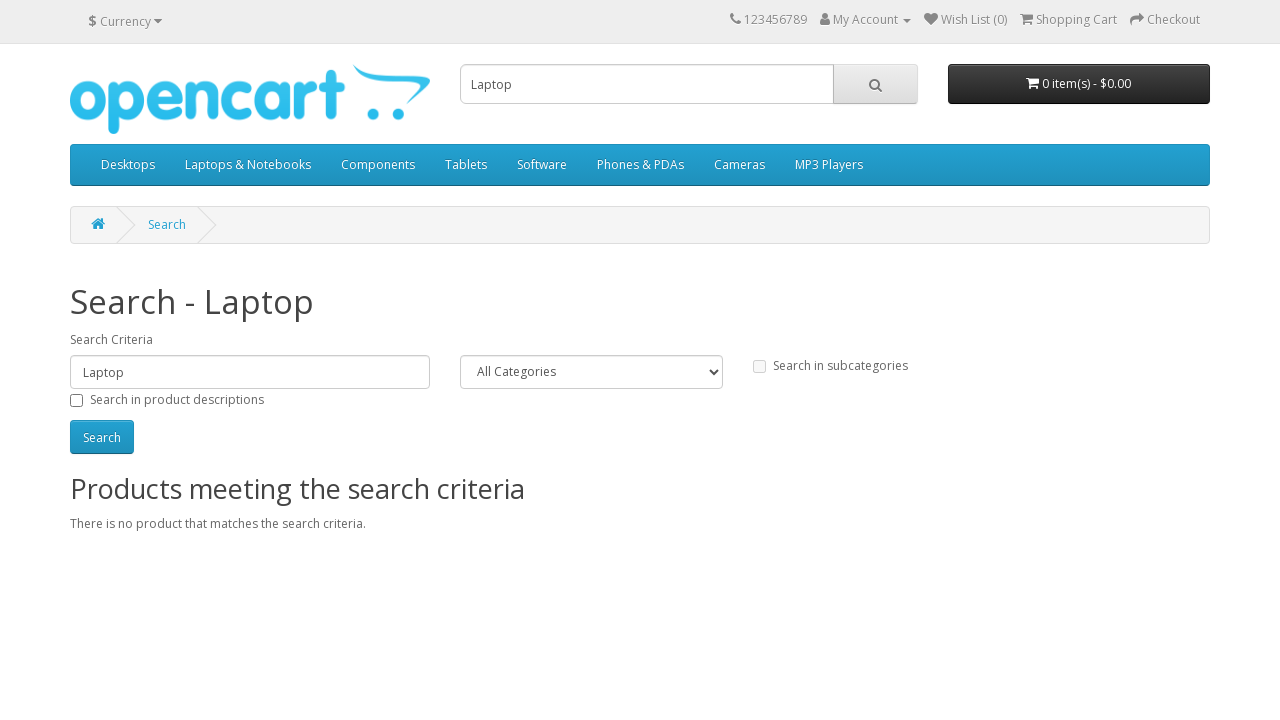